Tests Python.org search functionality by entering "pycon" in the search box and verifying results are returned

Starting URL: http://www.python.org

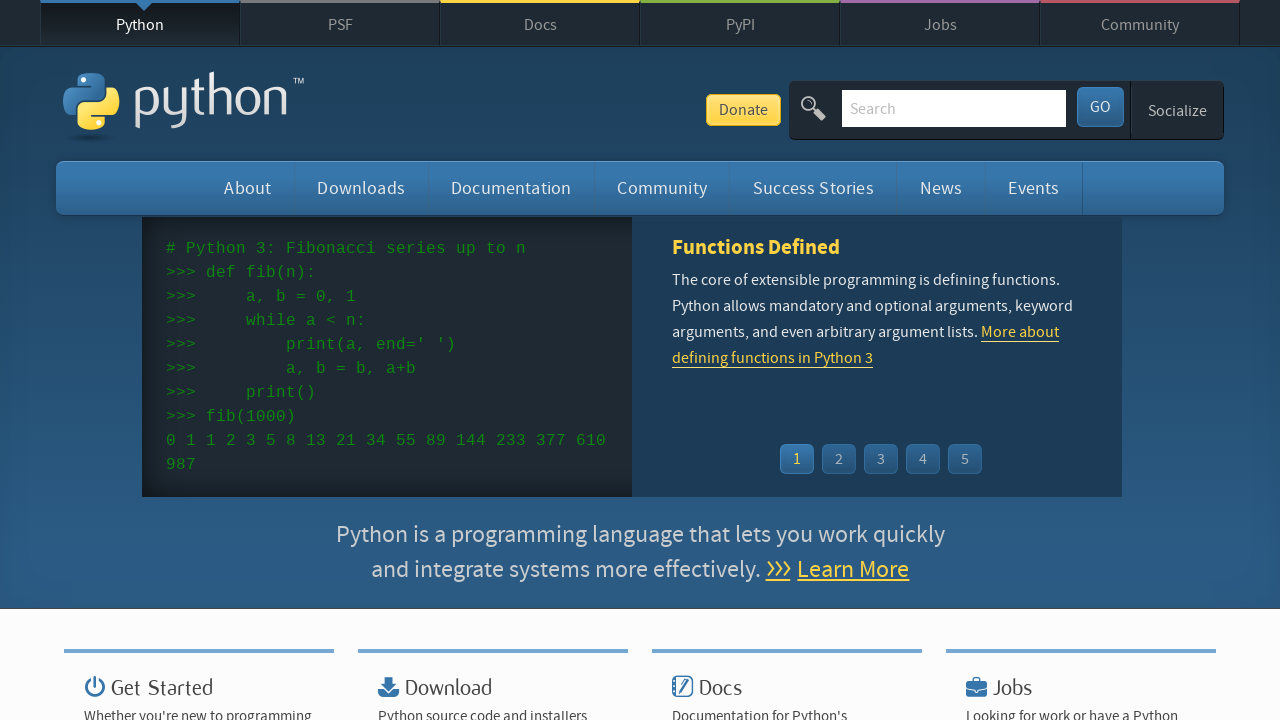

Verified 'Python' is in the page title
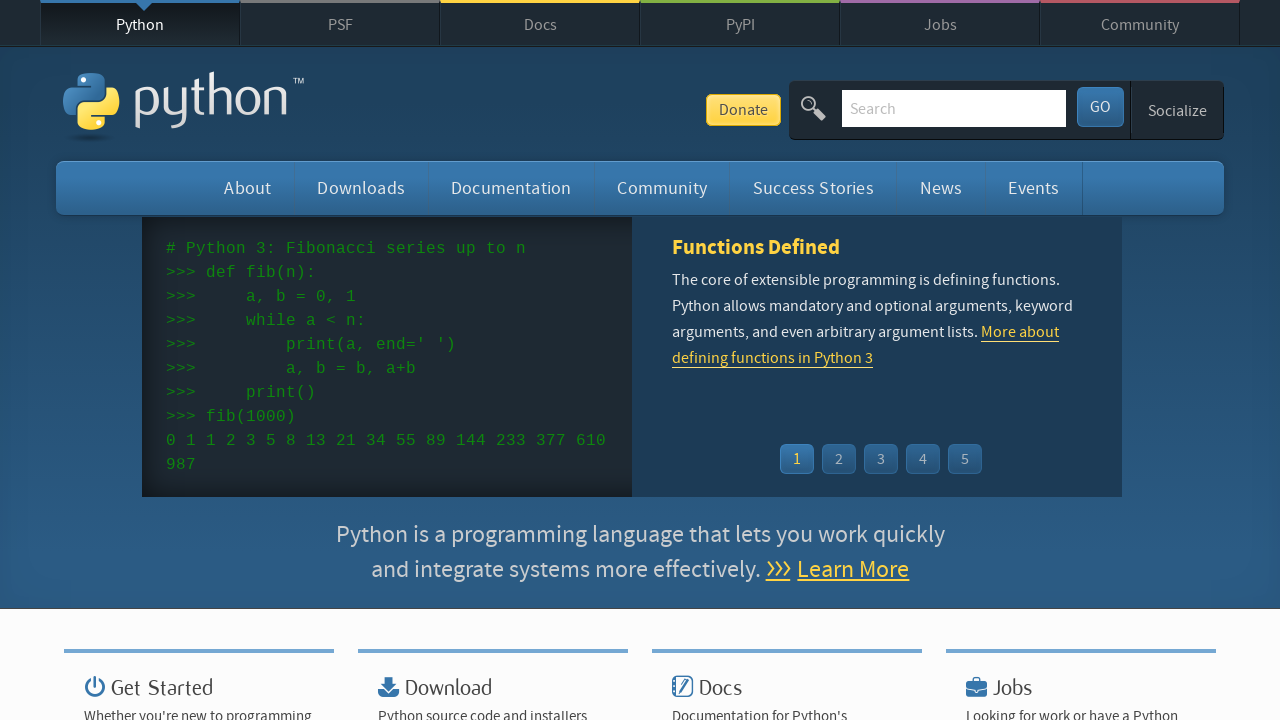

Cleared the search input field on input[name='q']
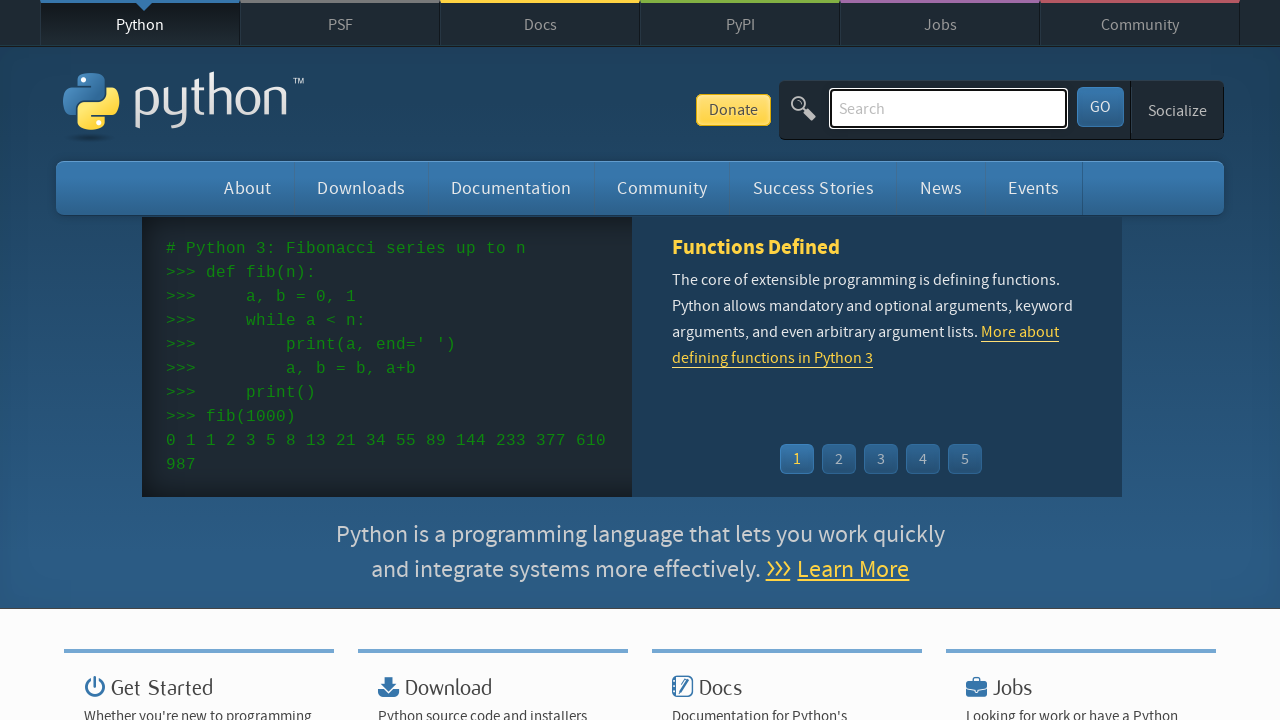

Filled search field with 'pycon' on input[name='q']
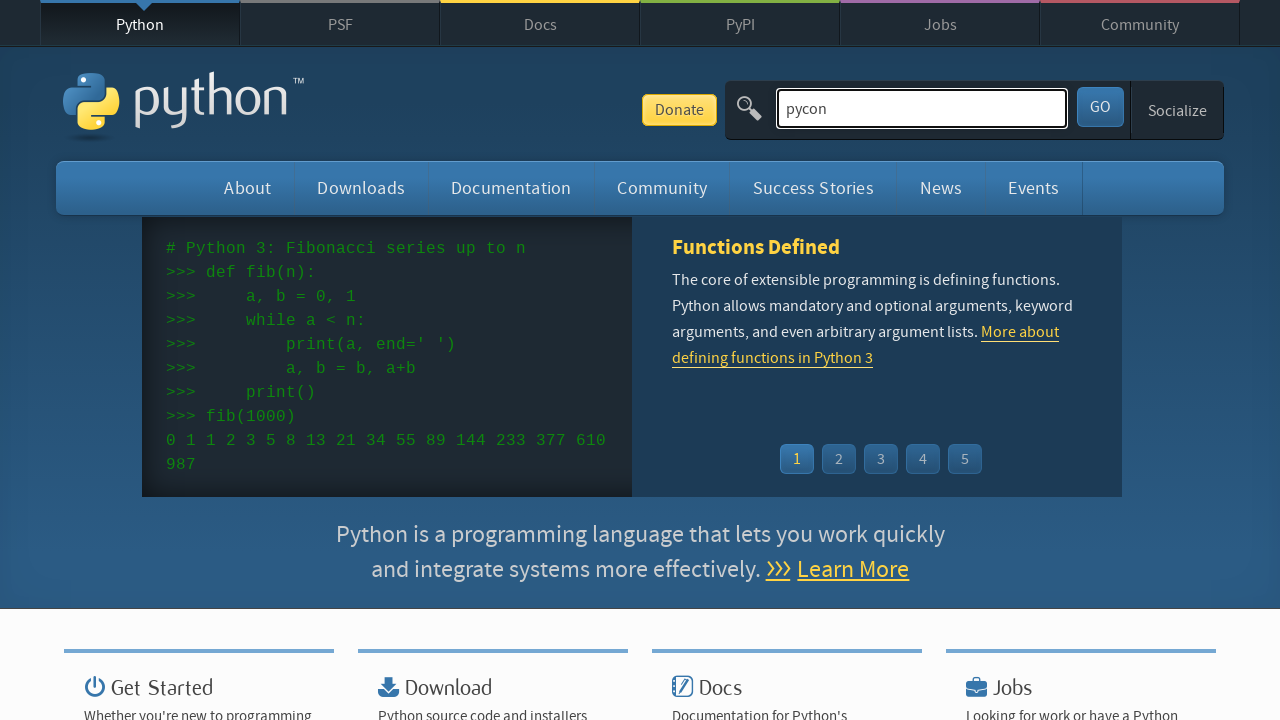

Pressed Enter to submit search on input[name='q']
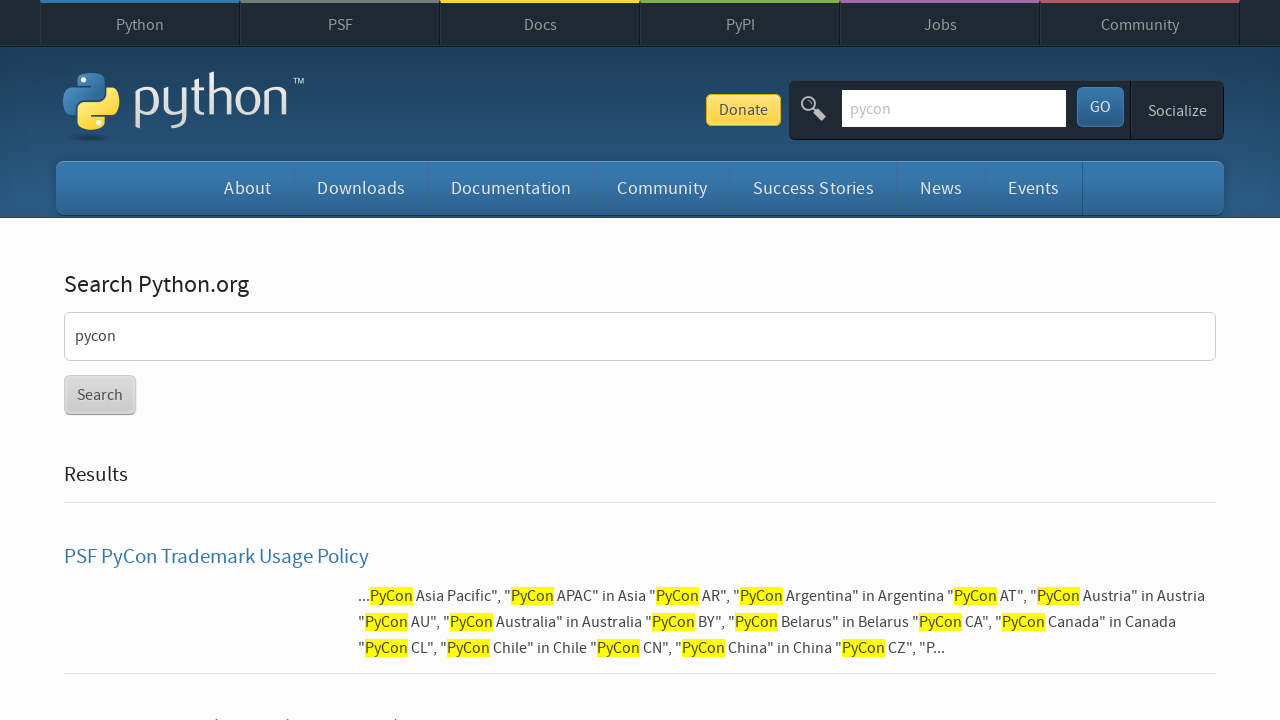

Waited for search results page to load (networkidle)
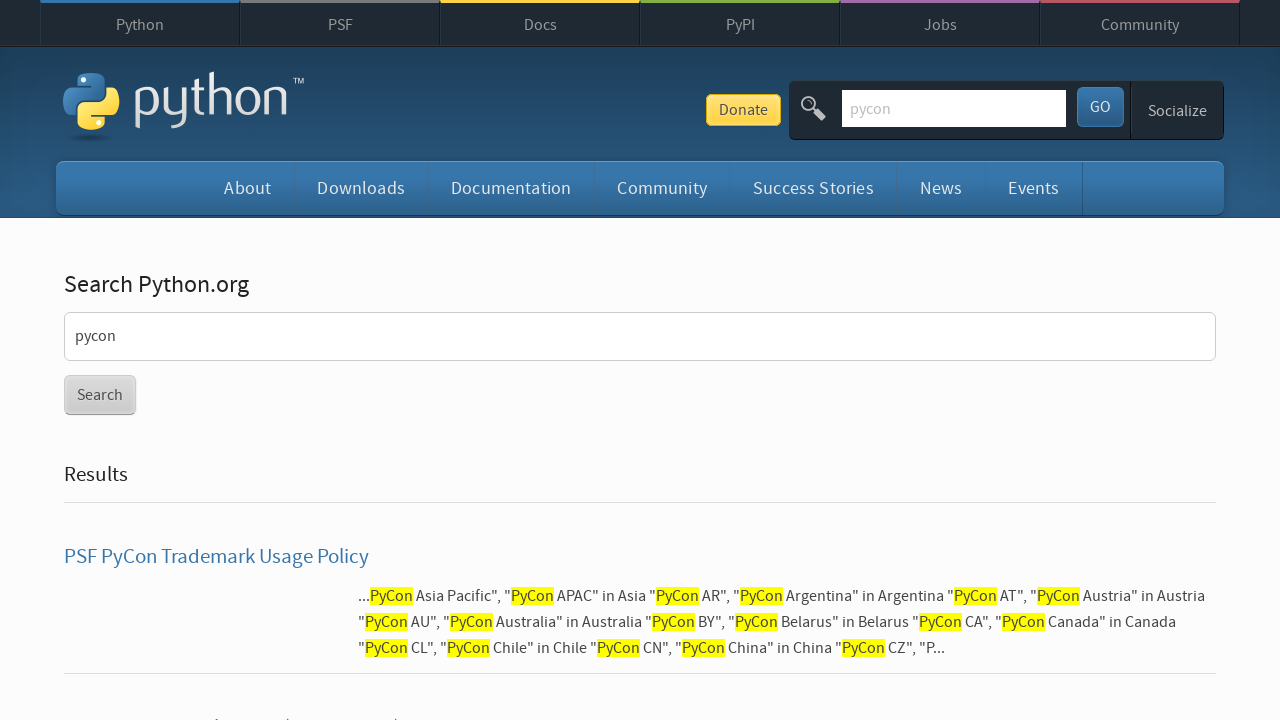

Verified search results were found for 'pycon'
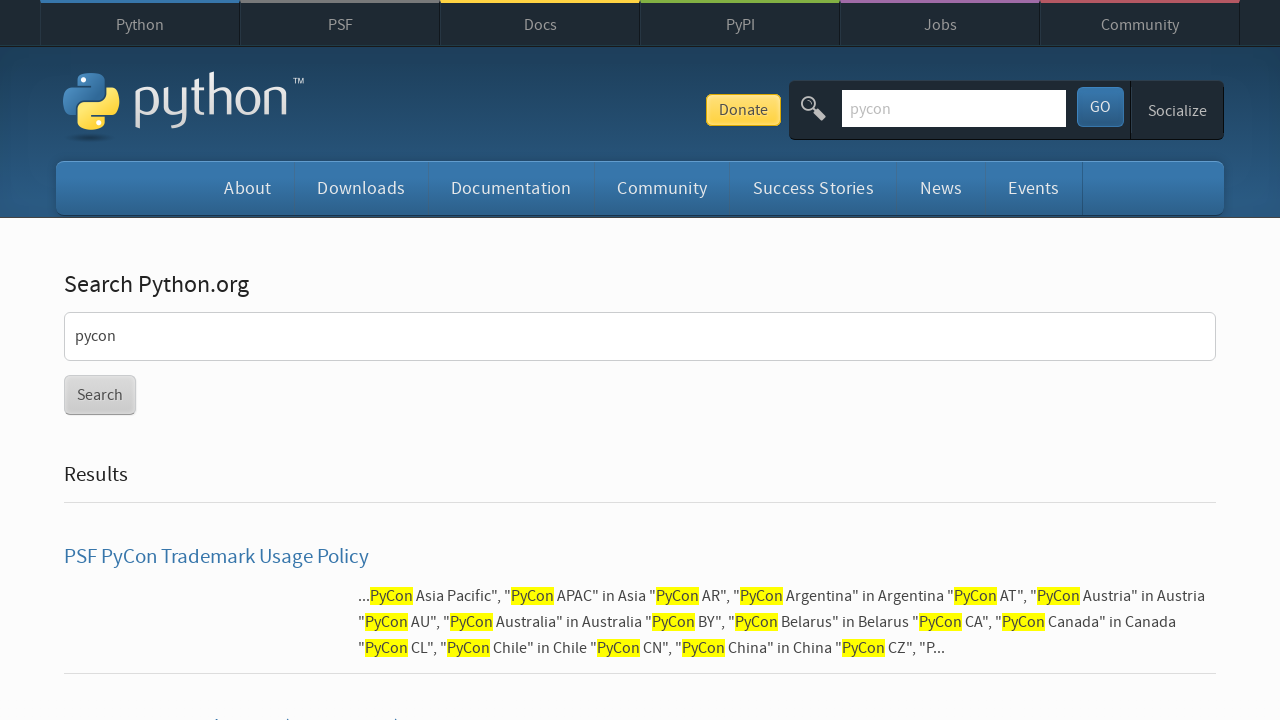

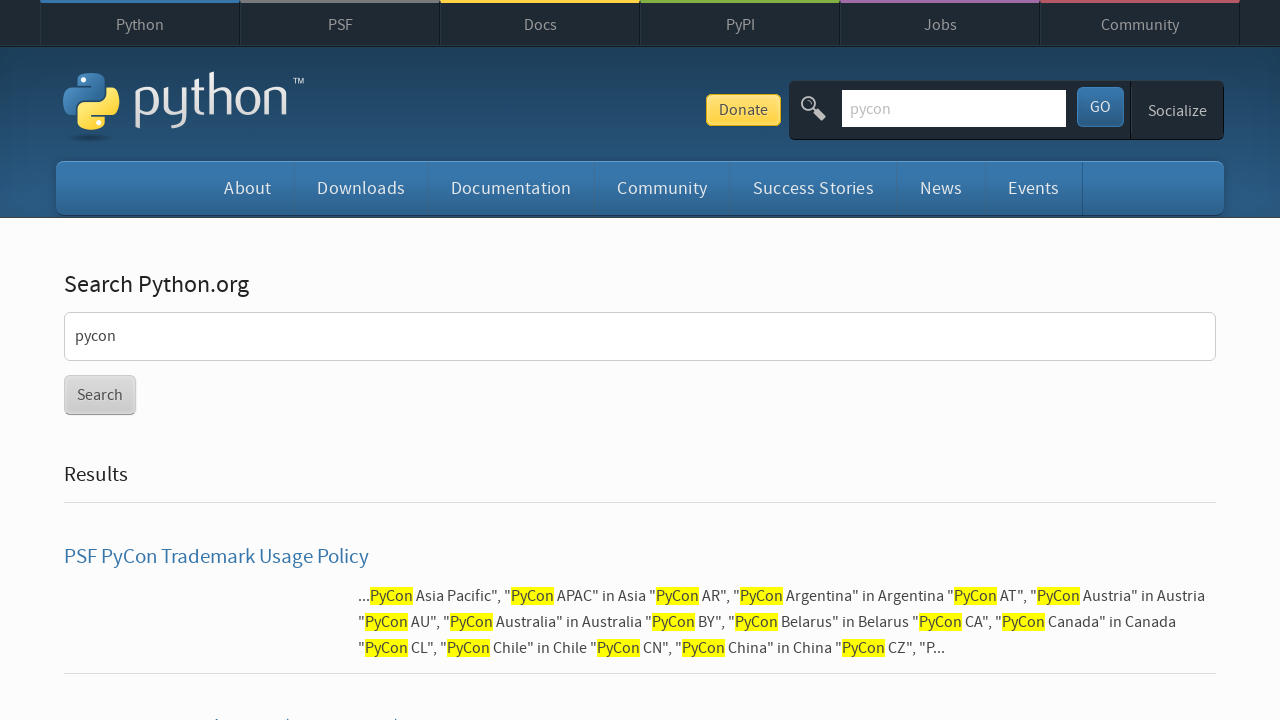